Tests navigation to Cart page via main menu Cart button

Starting URL: http://intershop5.skillbox.ru/

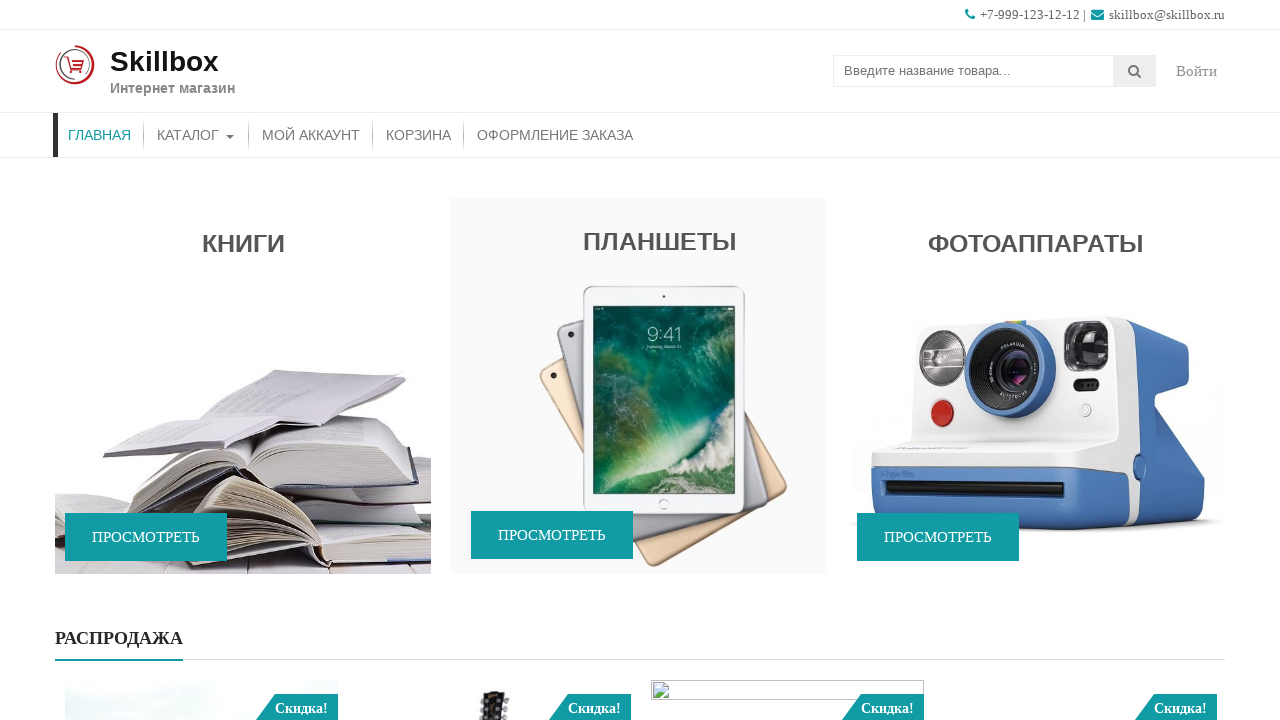

Clicked Cart button in main menu at (418, 135) on .menu-item > a[href$='cart/']
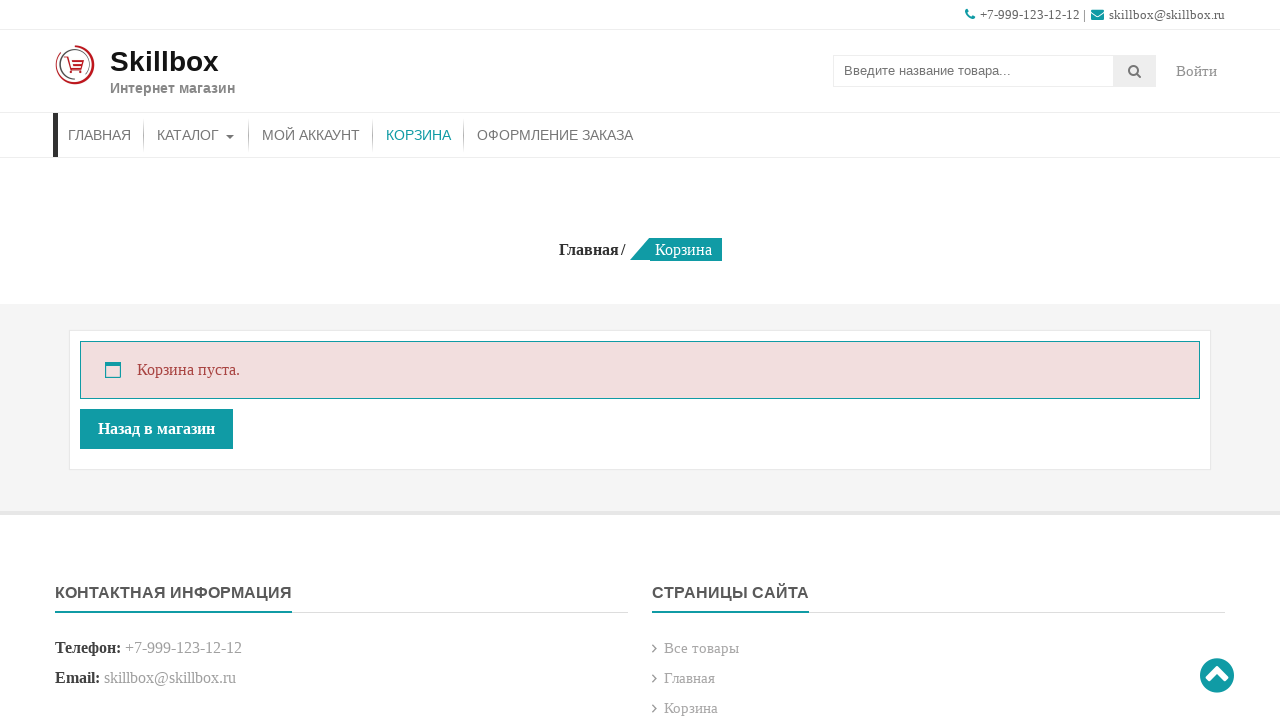

Cart page loaded successfully
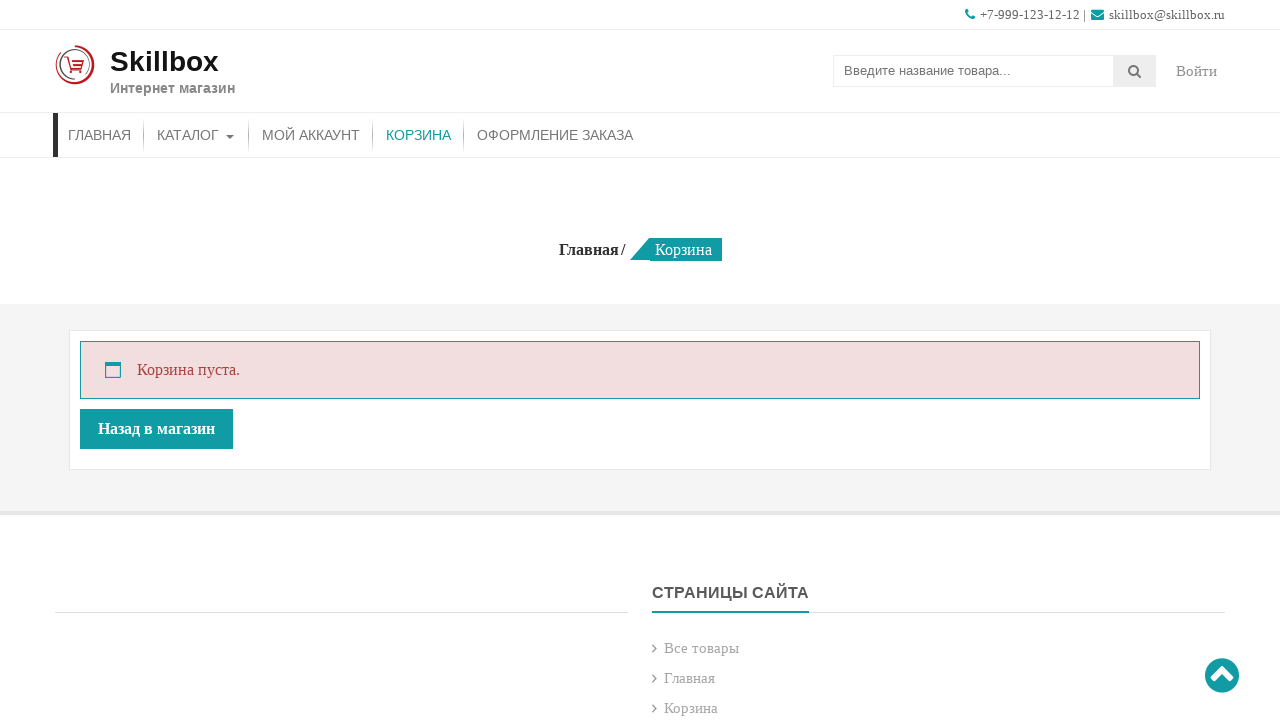

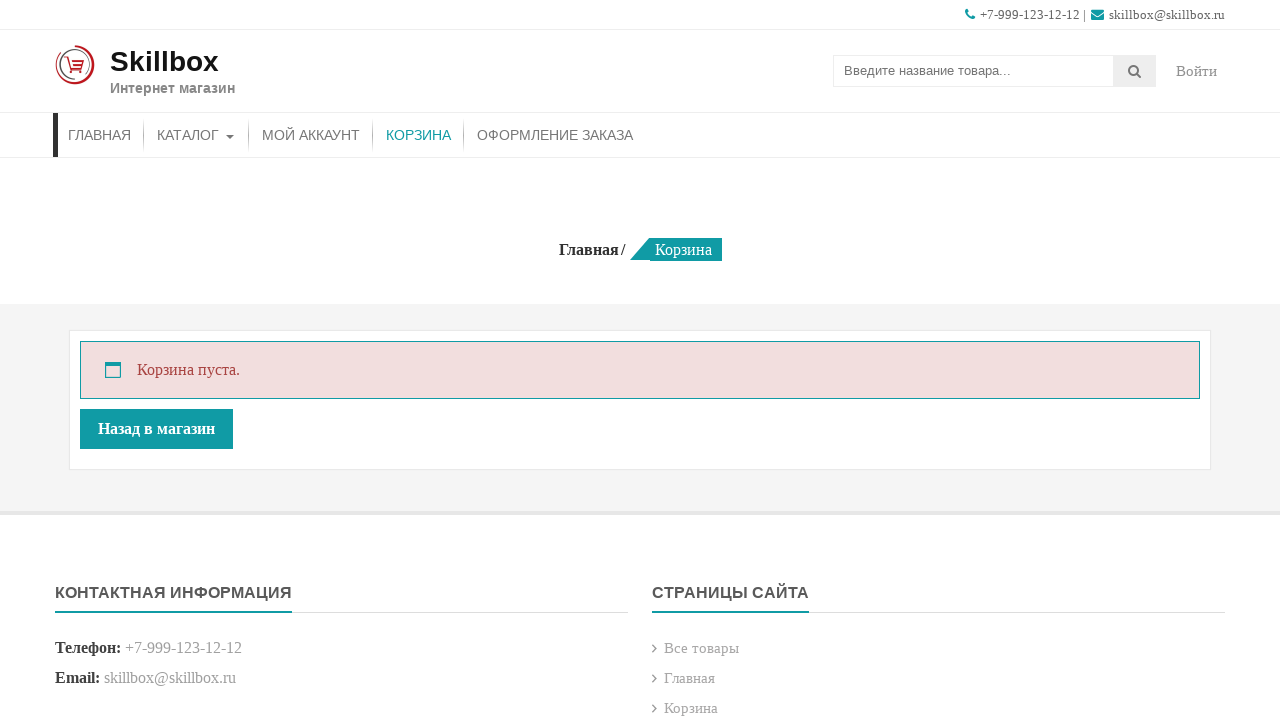